Tests text box functionality by verifying a text box is enabled, filling it with a value, and checking that a disabled text box is properly disabled

Starting URL: https://leafground.com/input.xhtml

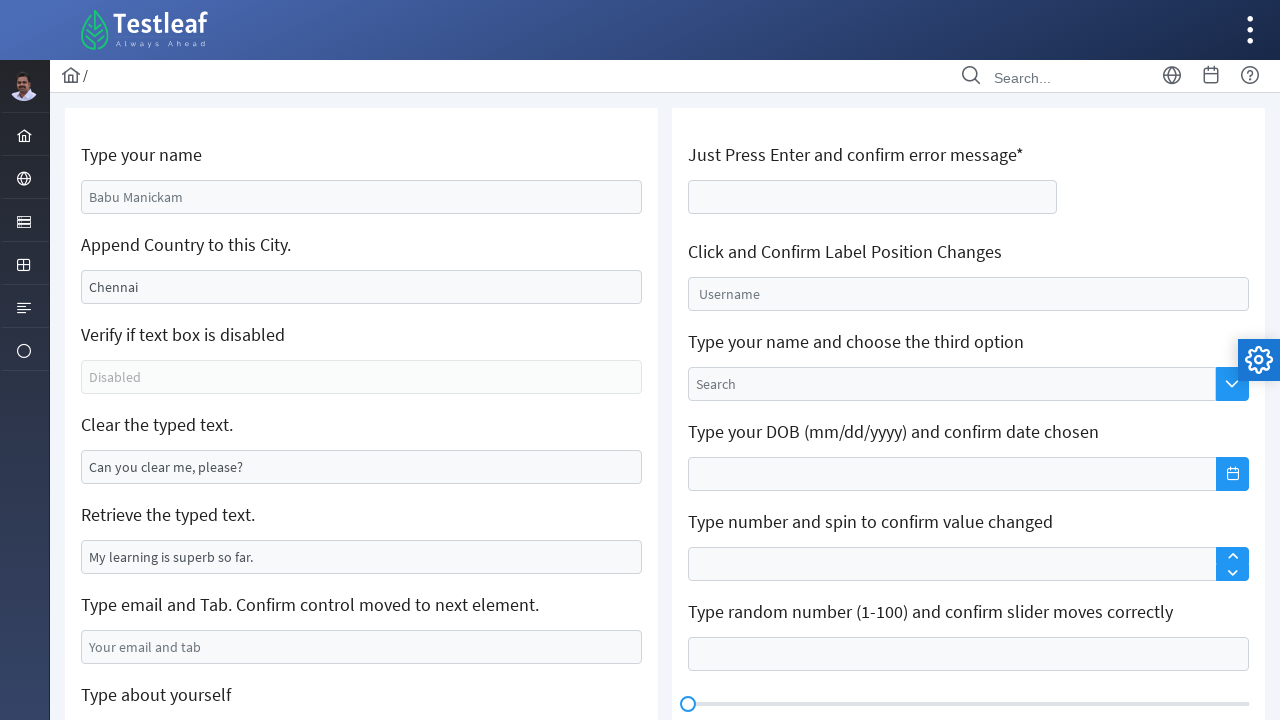

Located text box by placeholder 'Babu Manickam'
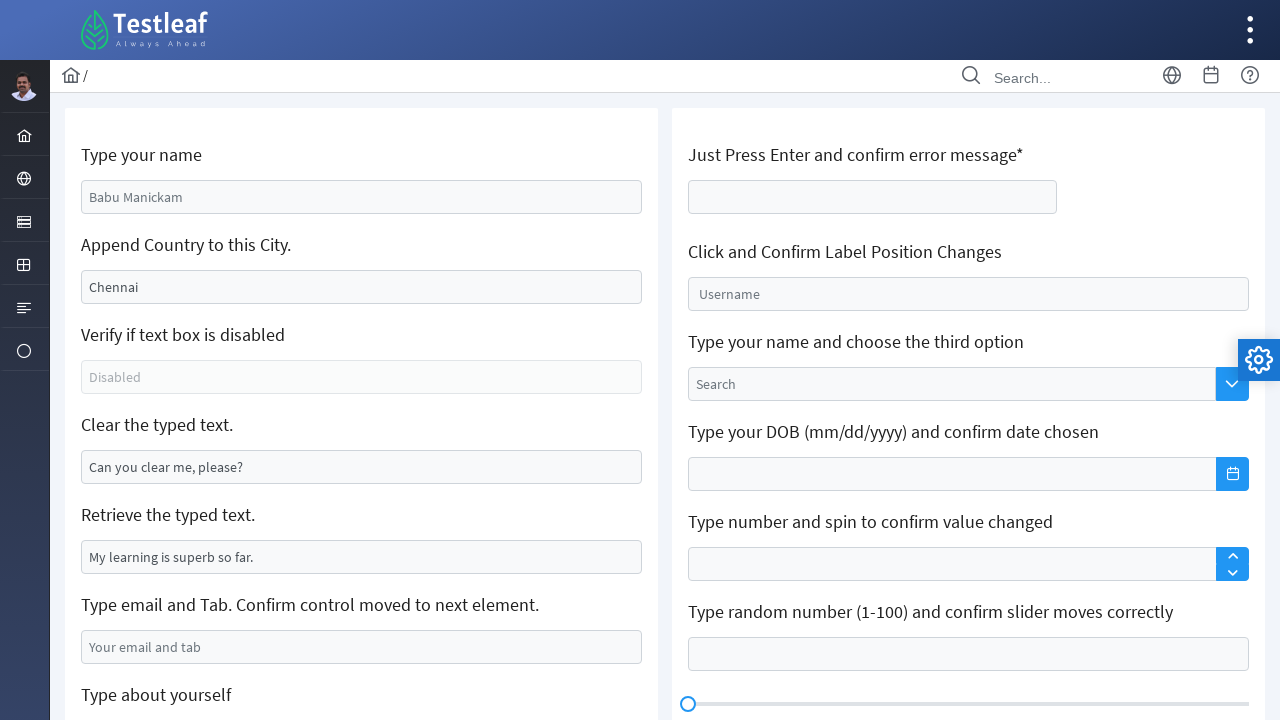

Filled text box with 'Ravi' on internal:attr=[placeholder="Babu Manickam"i]
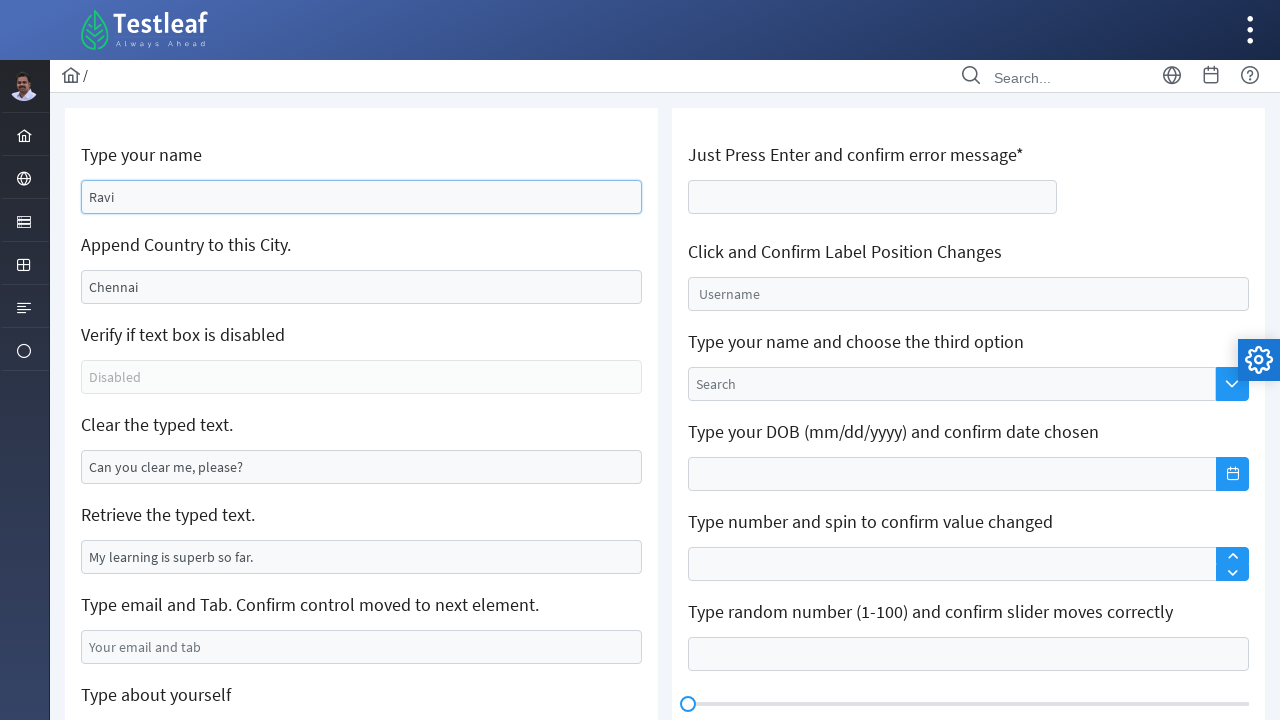

Verified disabled text box exists with placeholder 'Disabled'
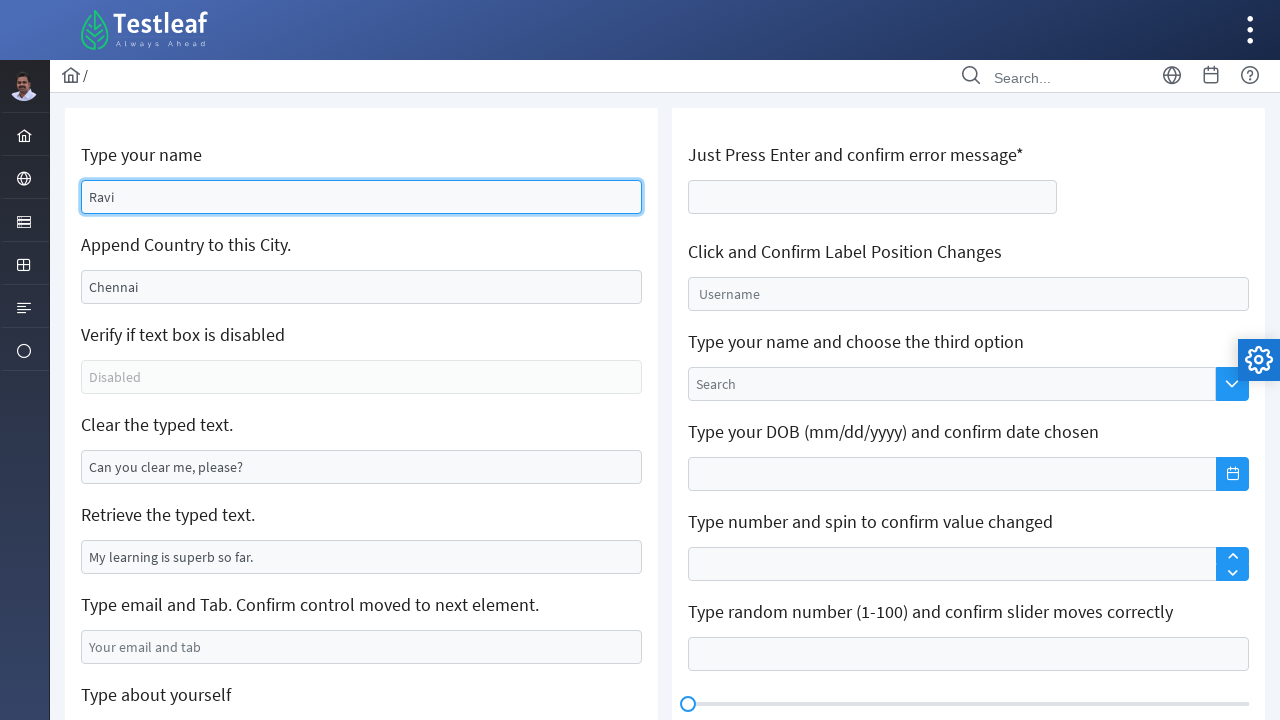

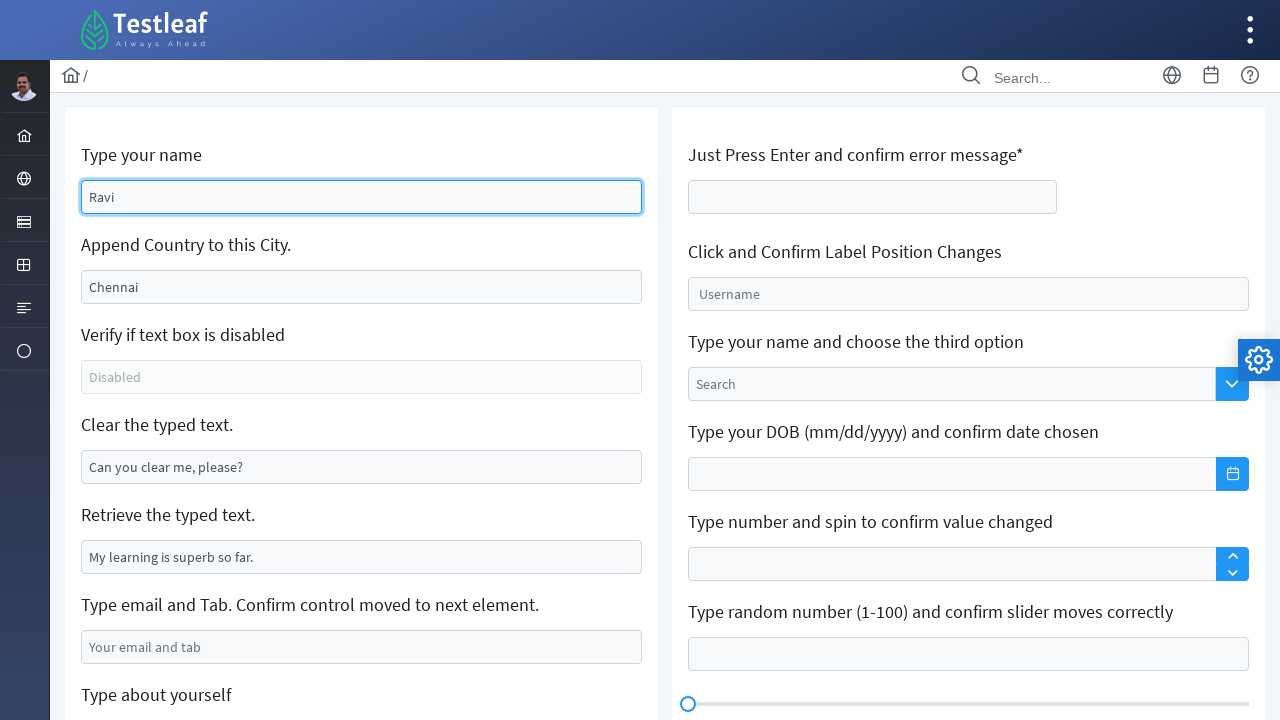